Clicks the Widgets button on the DemoQA homepage and verifies navigation to the widgets page

Starting URL: https://demoqa.com/

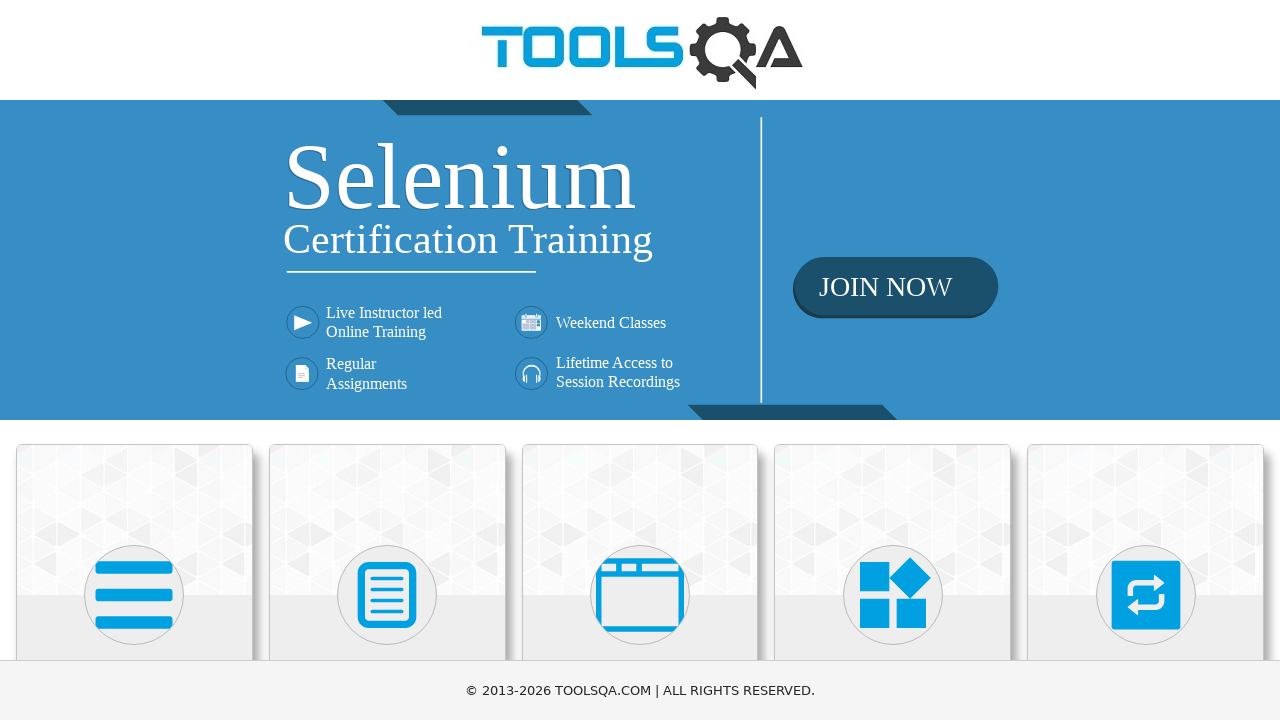

Clicked the Widgets button on DemoQA homepage at (893, 360) on xpath=//h5[text()="Widgets"]
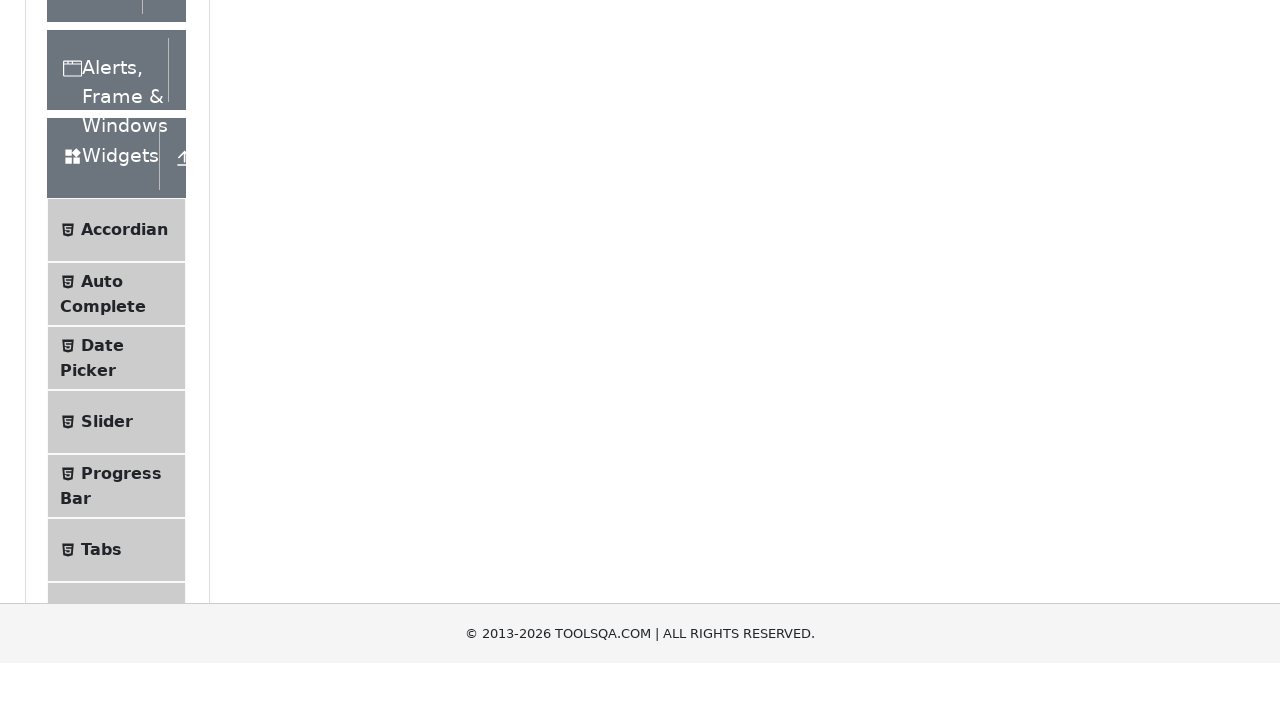

Verified navigation to widgets page at https://demoqa.com/widgets
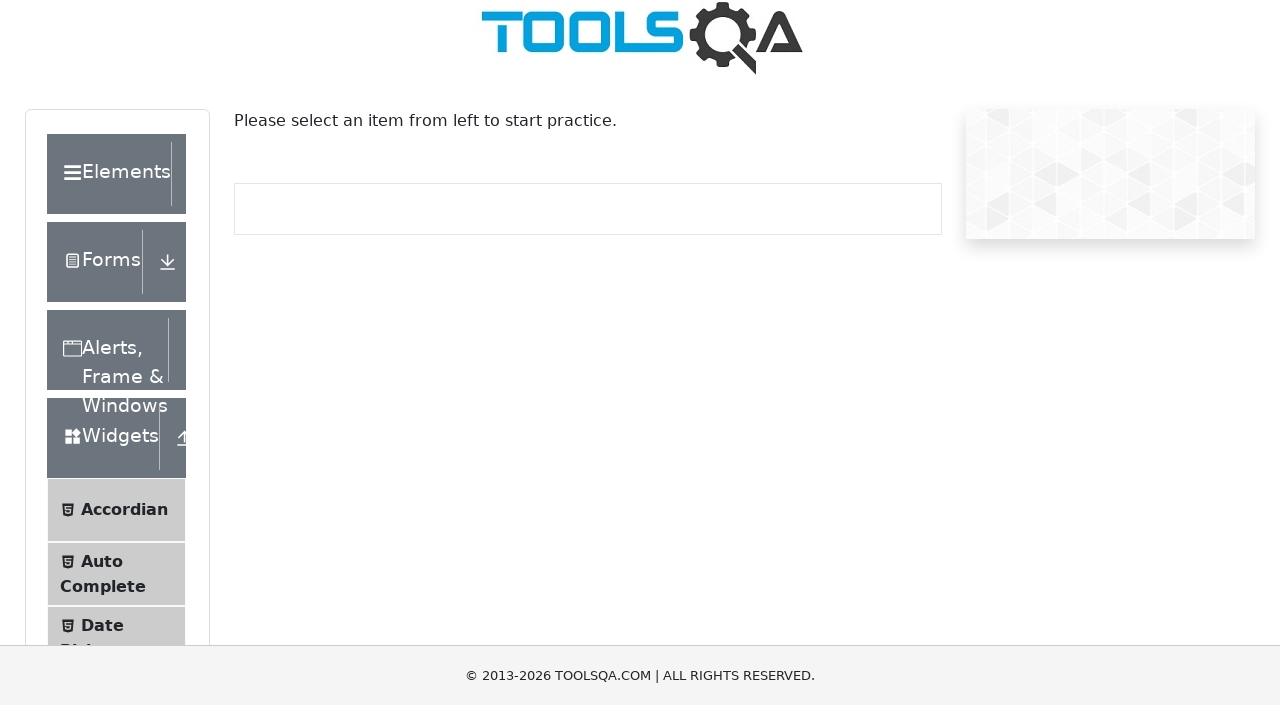

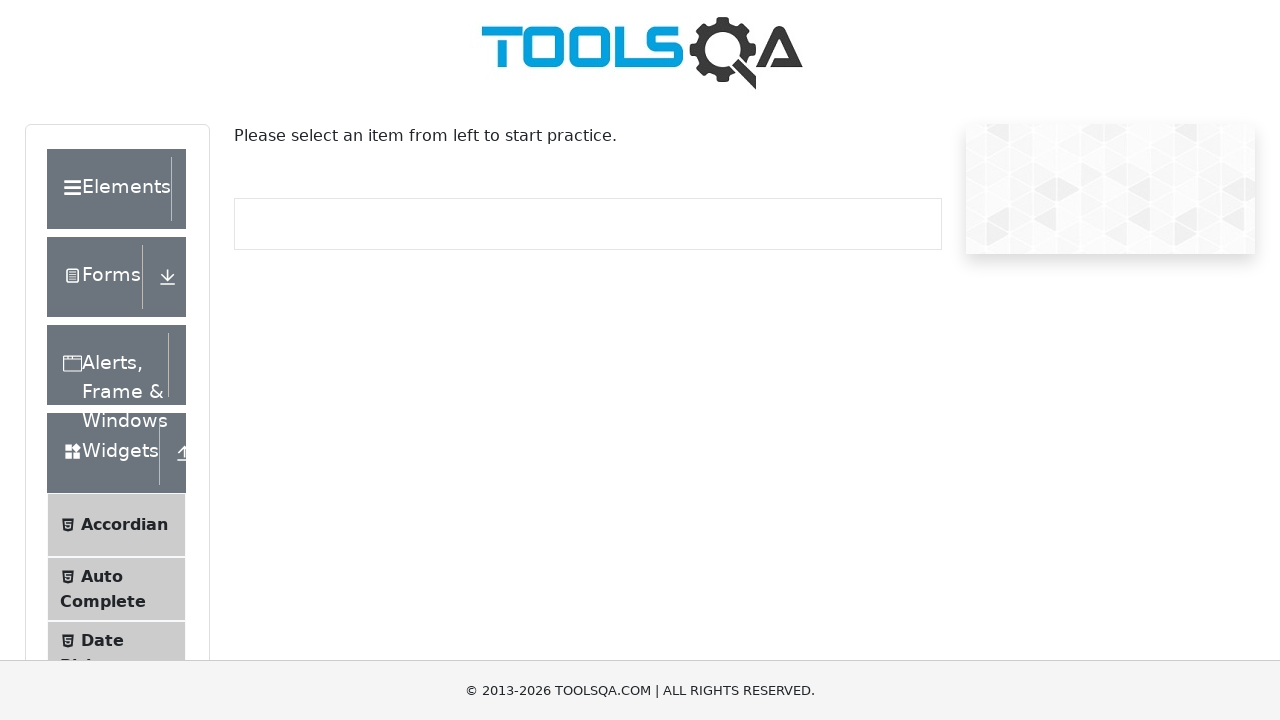